Tests the SpiceJet flight booking form by interacting with the origin/source city input field using mouse actions and keyboard input

Starting URL: https://www.spicejet.com/

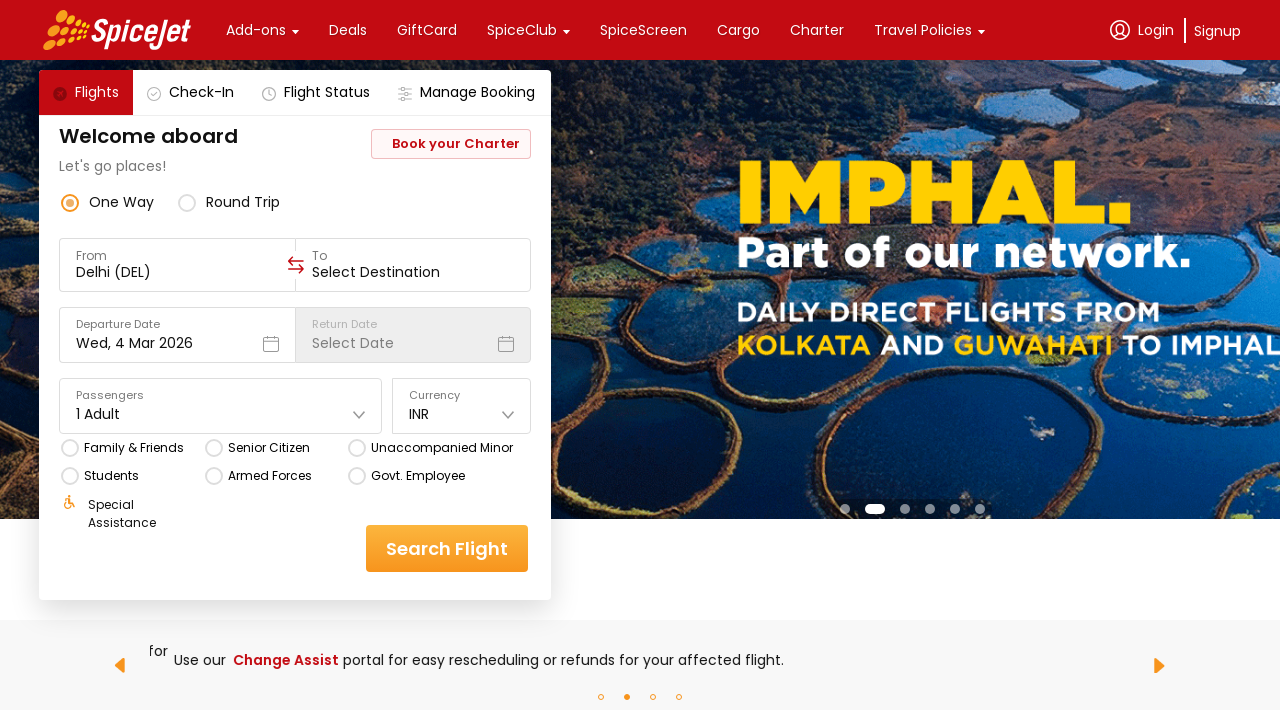

Located the origin/source city input field
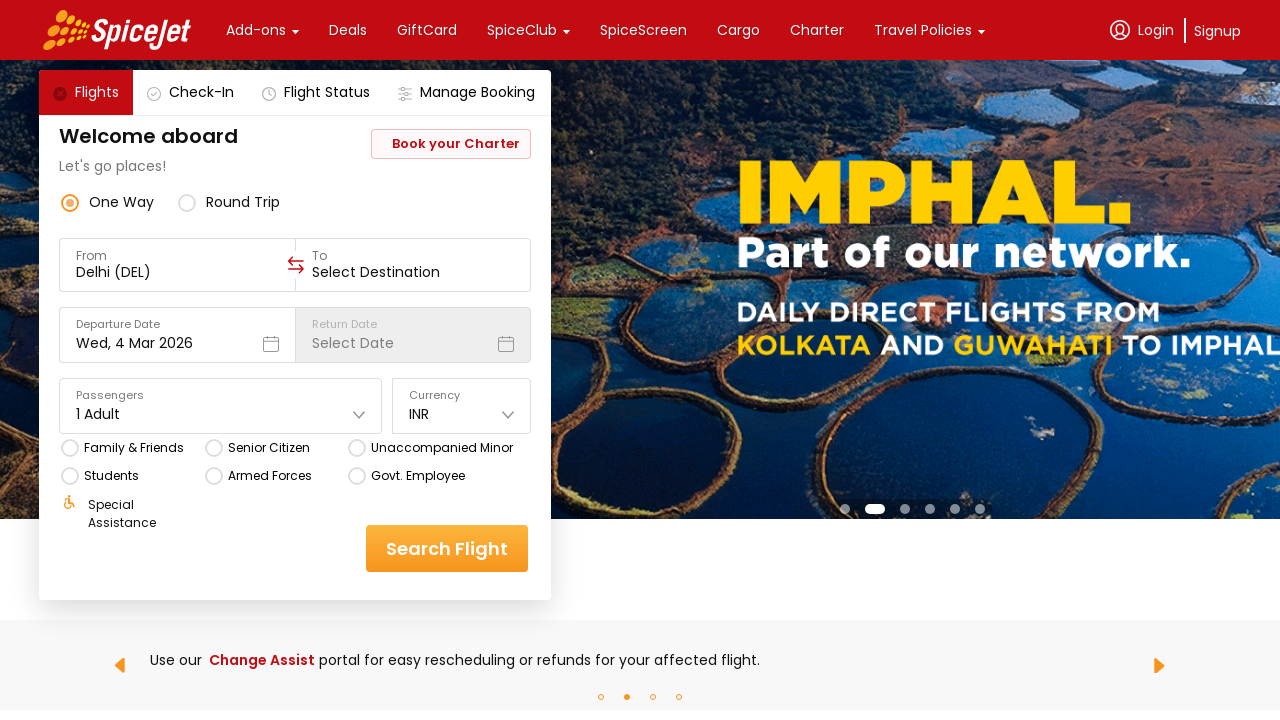

Clicked on the origin city input field at (178, 272) on xpath=//div[@data-testid='to-testID-origin']/div/div/input
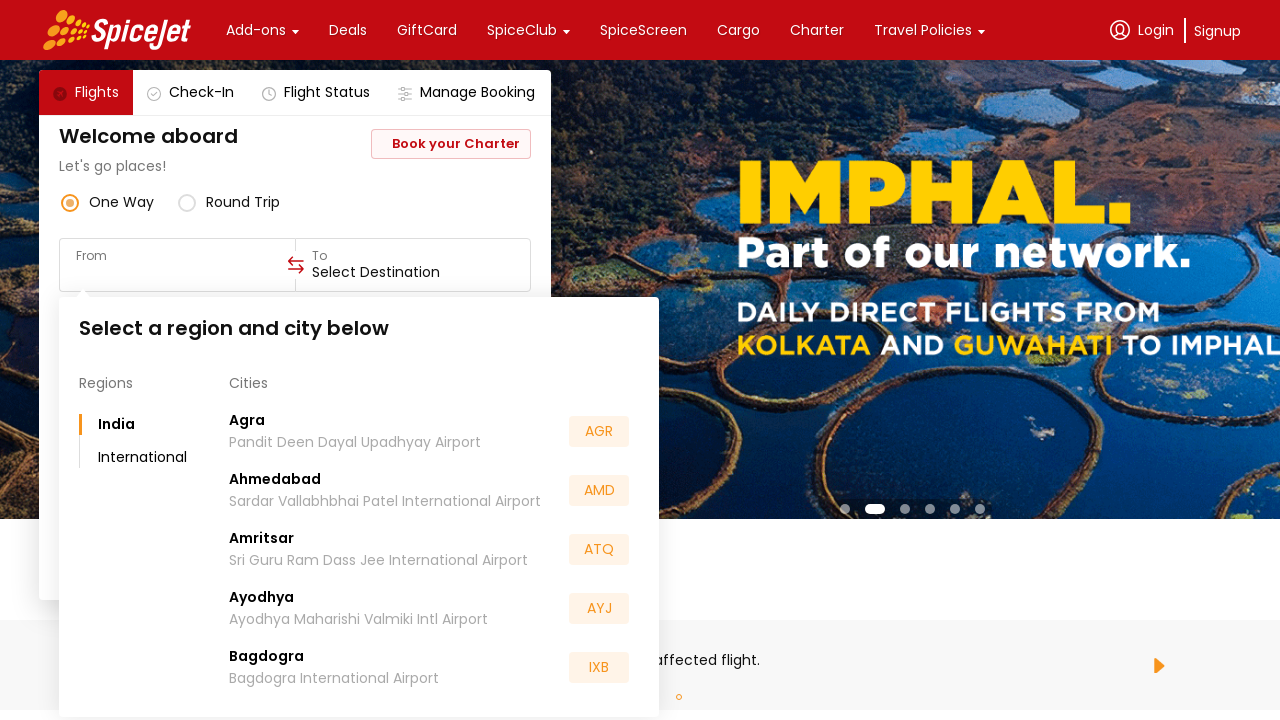

Filled origin city input field with 'BLR' airport code on xpath=//div[@data-testid='to-testID-origin']/div/div/input
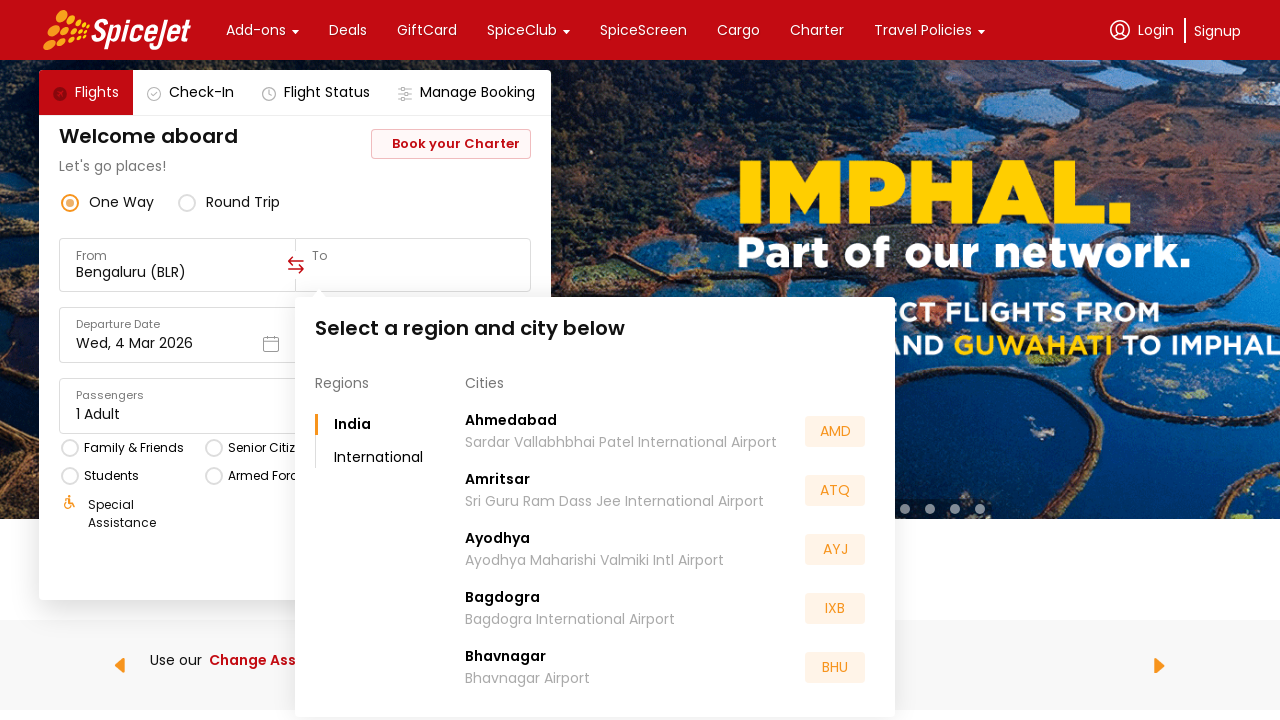

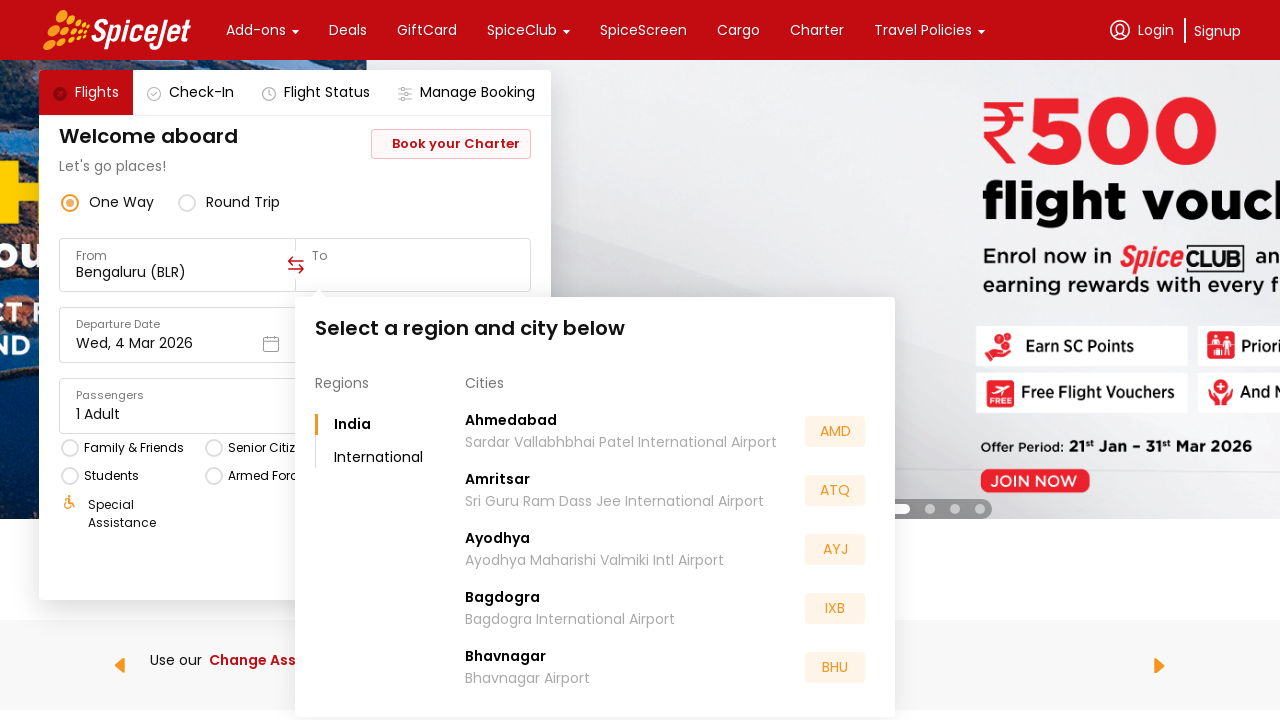